Tests link navigation on a practice page by finding links in the footer section, opening each link in a new tab using keyboard shortcut, and switching through all opened tabs to verify they load correctly.

Starting URL: http://qaclickacademy.com/practice.php

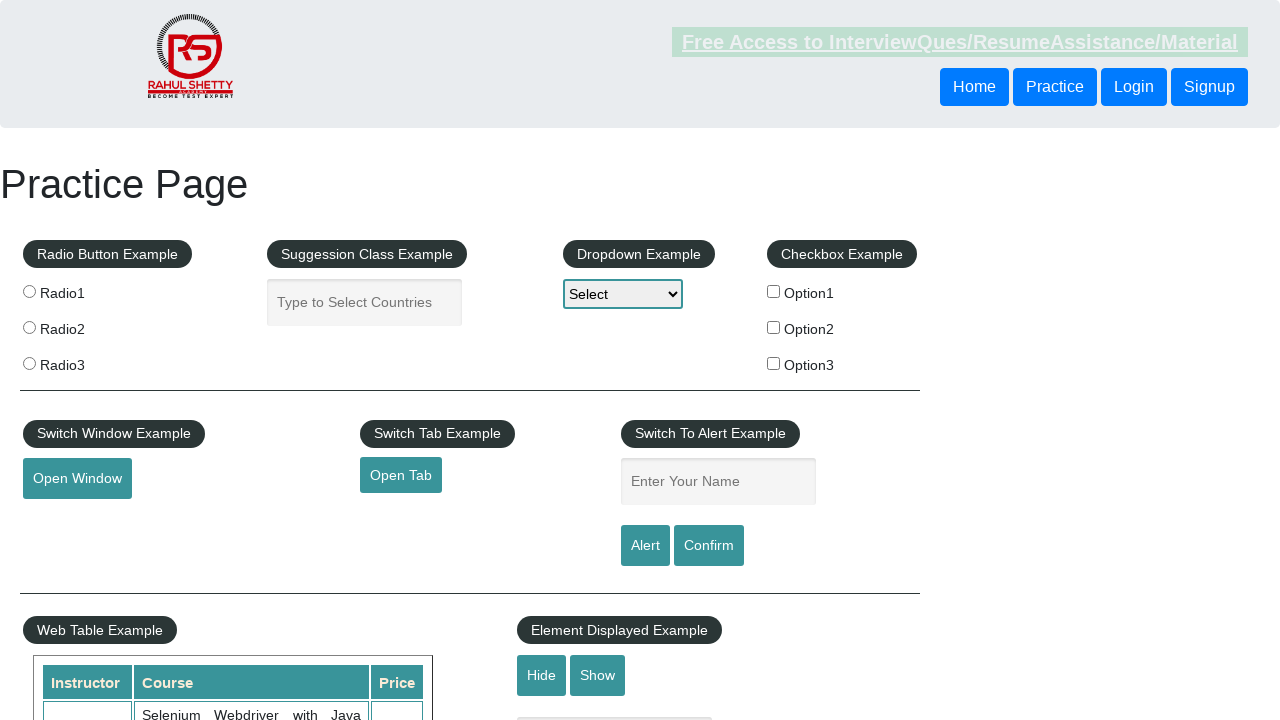

Footer section loaded and located (#gf-BIG)
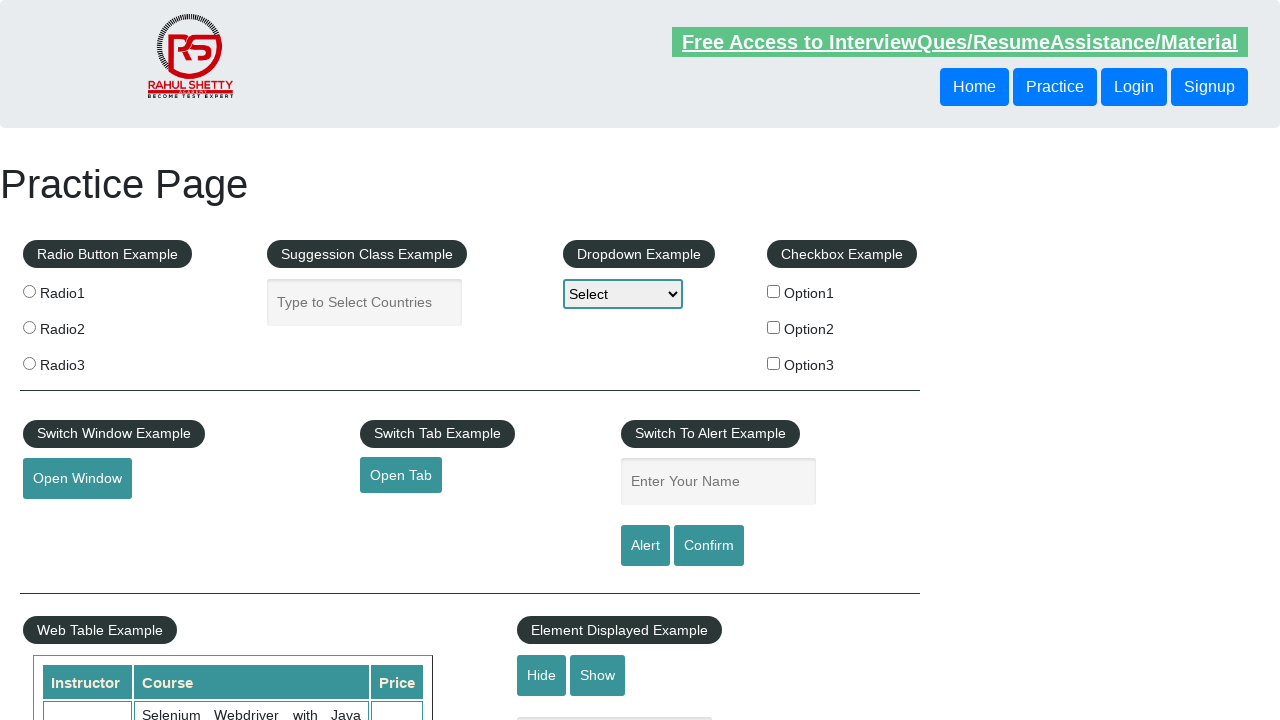

Located footer element
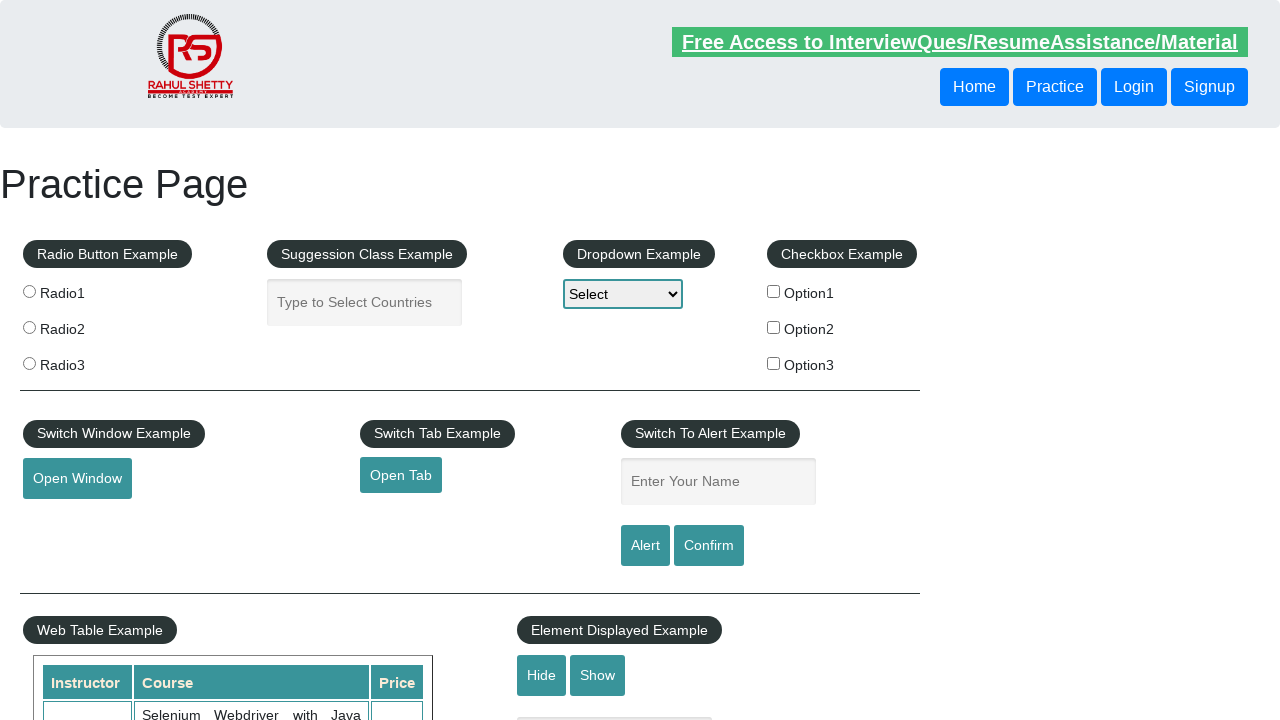

Located all links in footer's first column
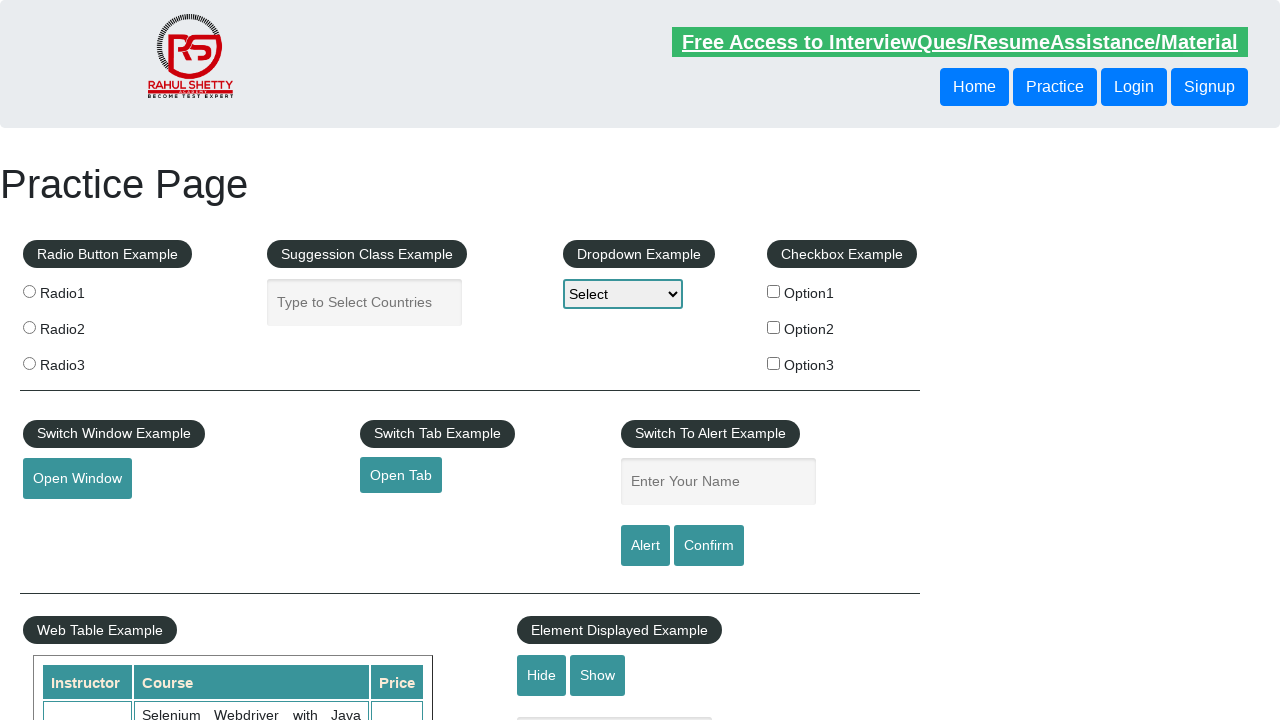

Found 5 links in footer column
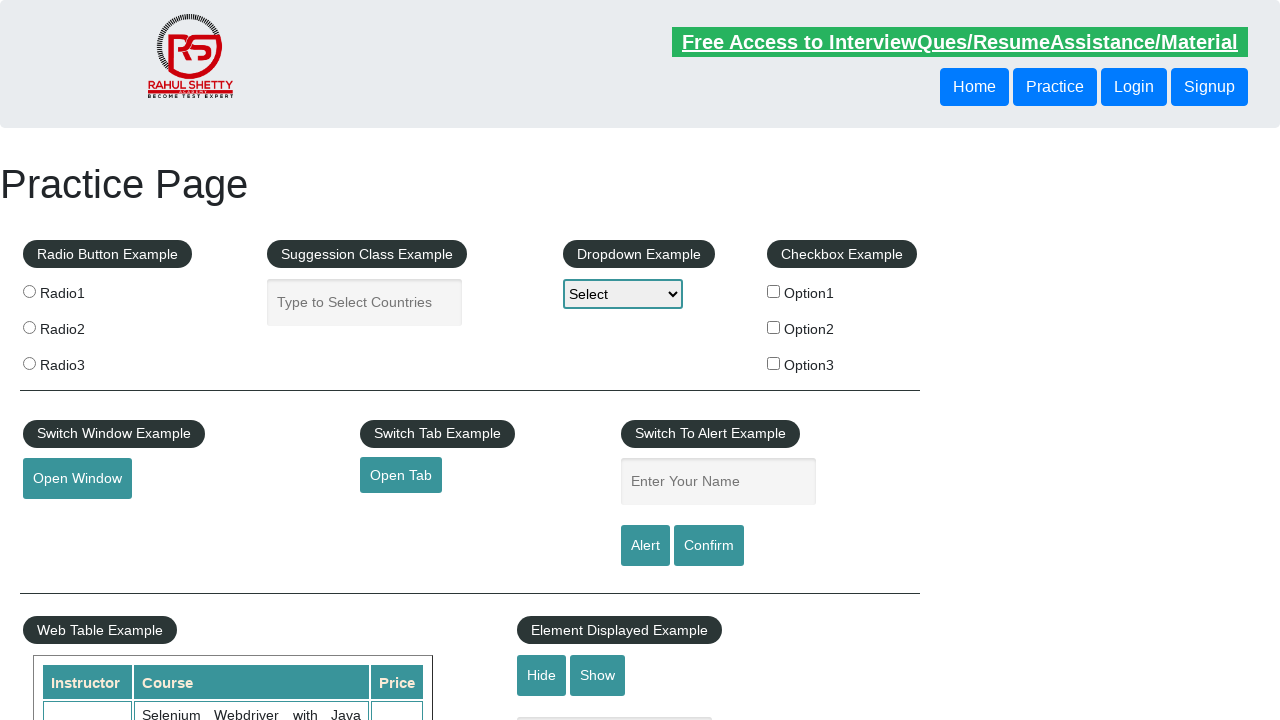

Opened link 1 in new tab using Ctrl+Click at (68, 520) on #gf-BIG >> xpath=//table/tbody/tr/td[1]/ul >> a >> nth=1
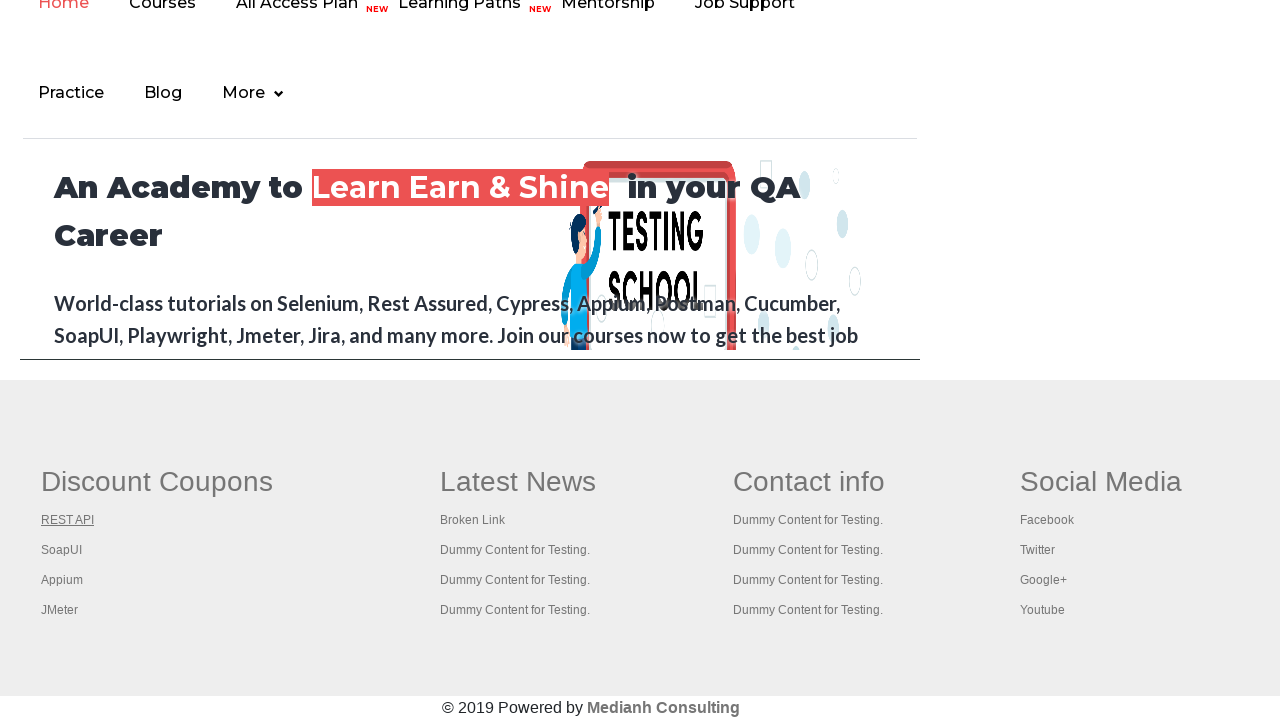

Waited 2 seconds for tab 1 to open
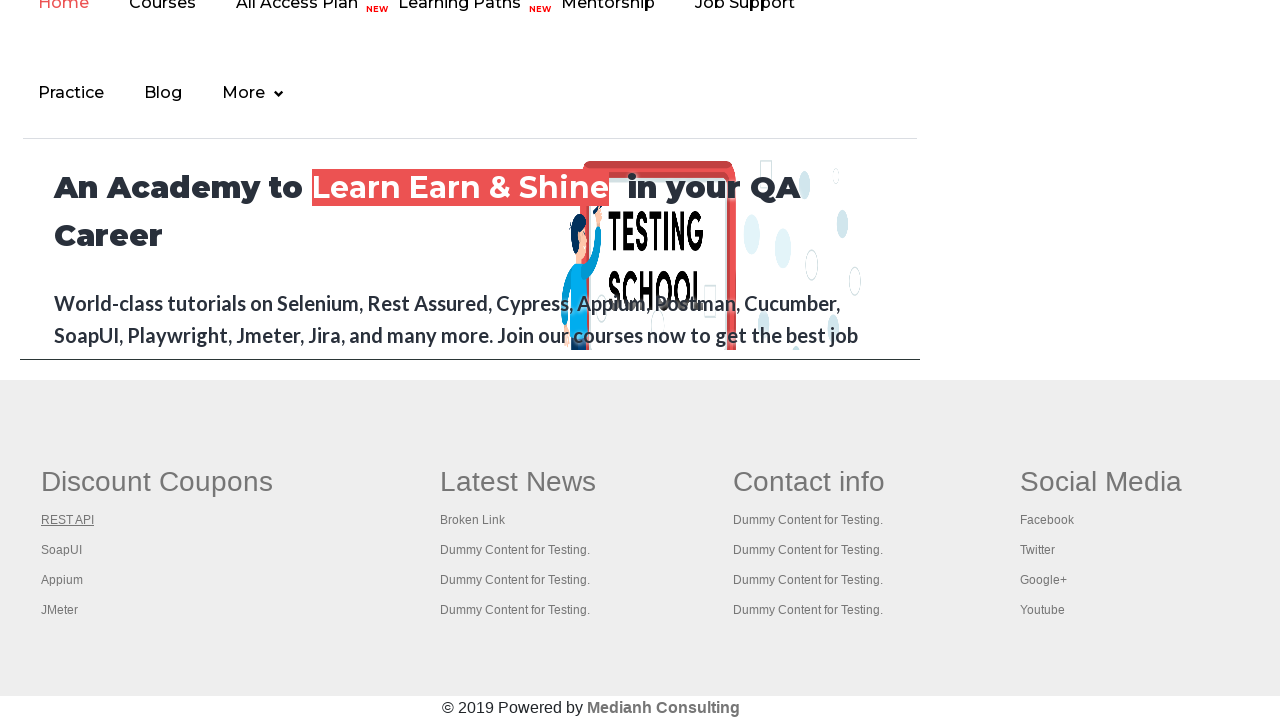

Opened link 2 in new tab using Ctrl+Click at (62, 550) on #gf-BIG >> xpath=//table/tbody/tr/td[1]/ul >> a >> nth=2
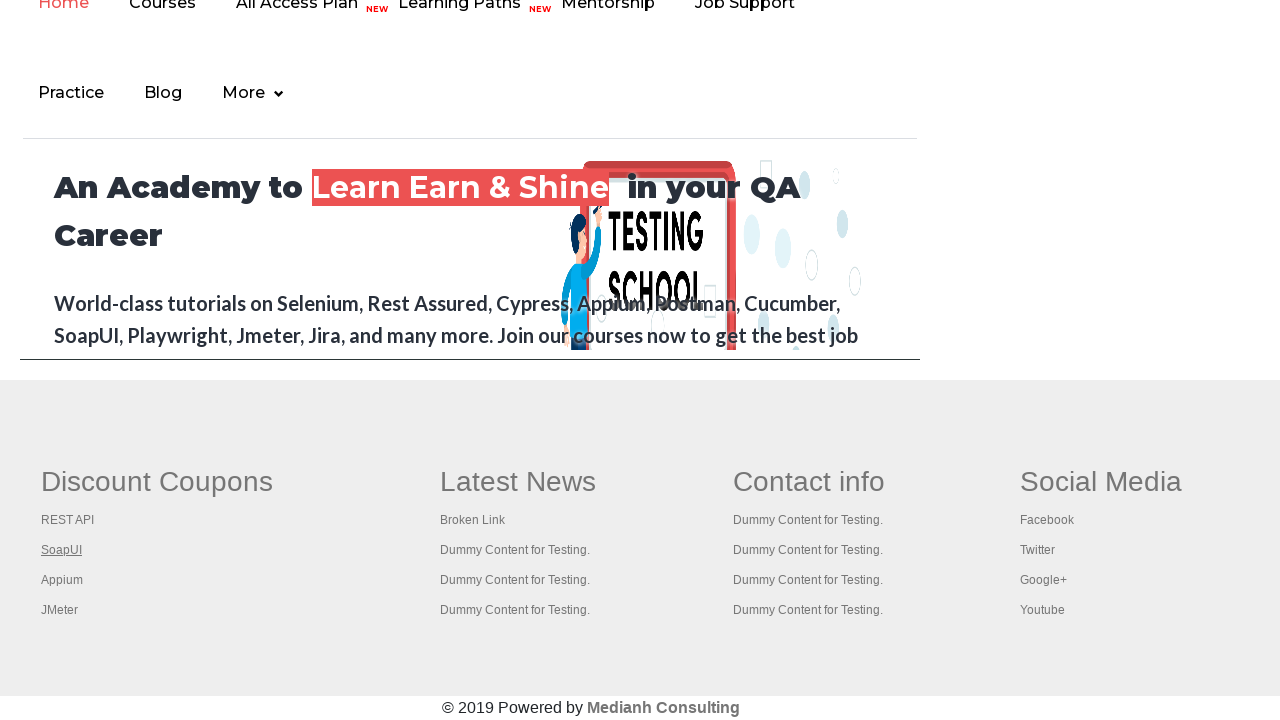

Waited 2 seconds for tab 2 to open
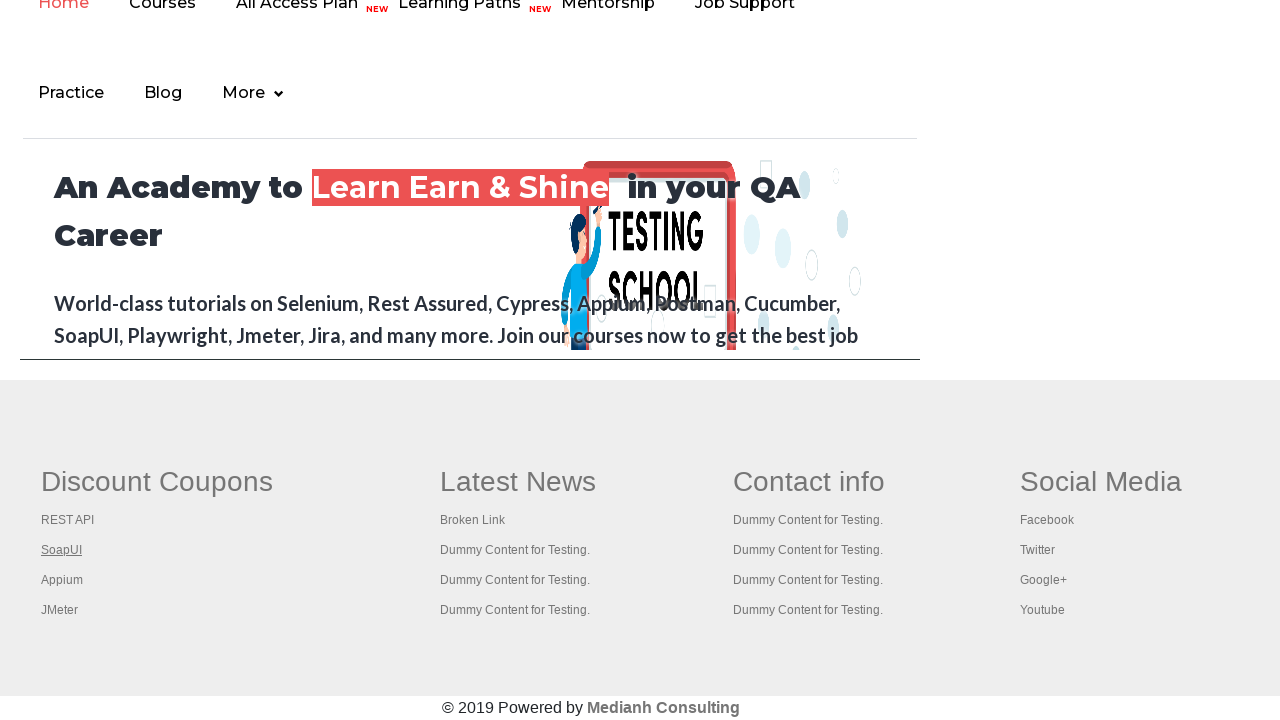

Opened link 3 in new tab using Ctrl+Click at (62, 580) on #gf-BIG >> xpath=//table/tbody/tr/td[1]/ul >> a >> nth=3
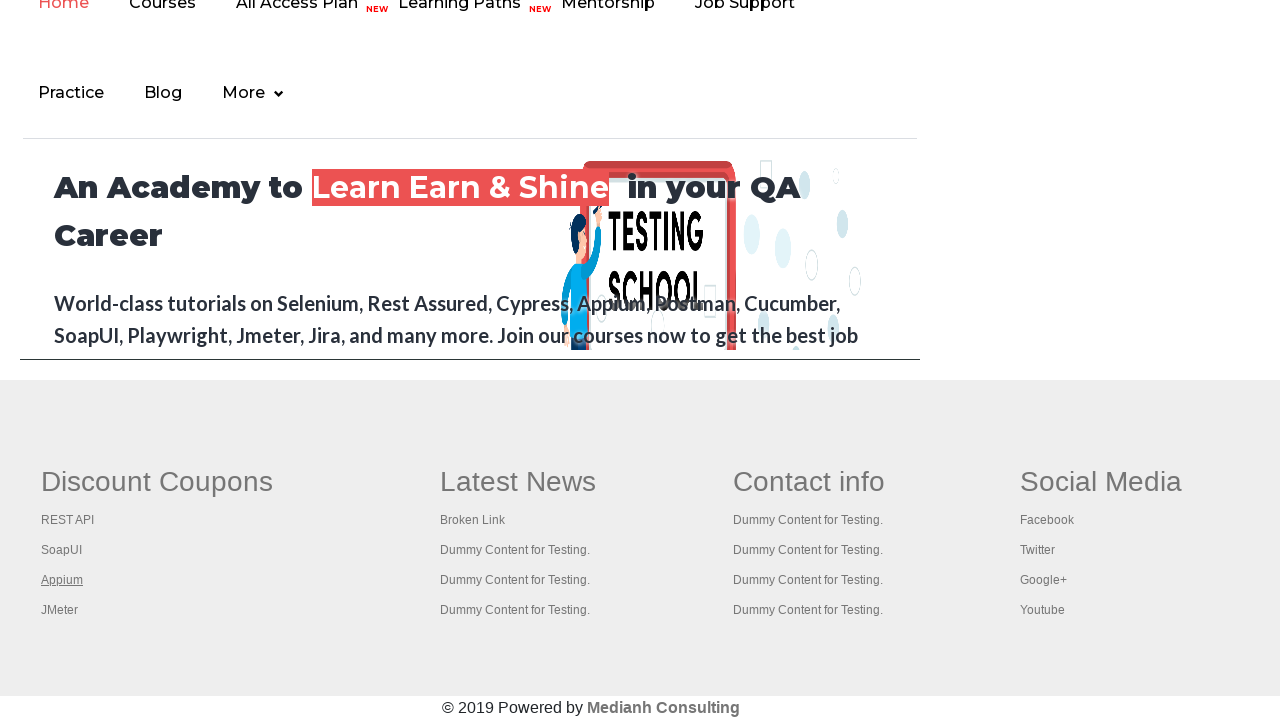

Waited 2 seconds for tab 3 to open
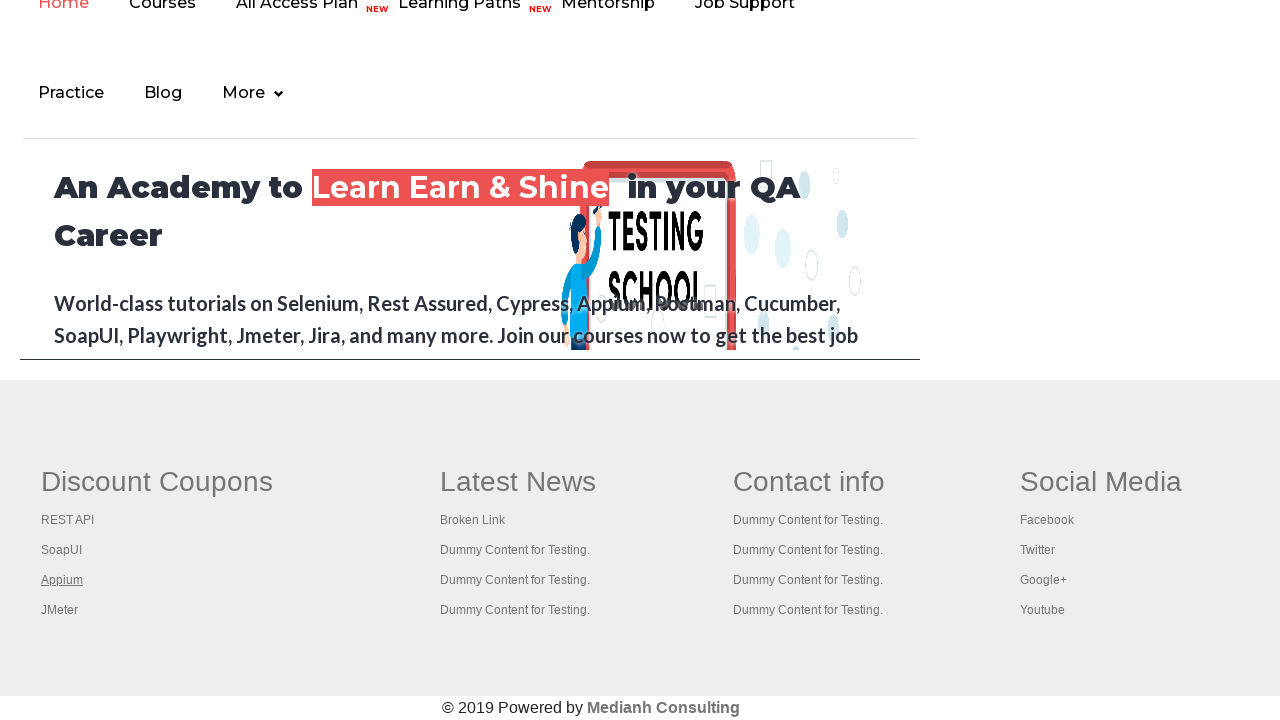

Opened link 4 in new tab using Ctrl+Click at (60, 610) on #gf-BIG >> xpath=//table/tbody/tr/td[1]/ul >> a >> nth=4
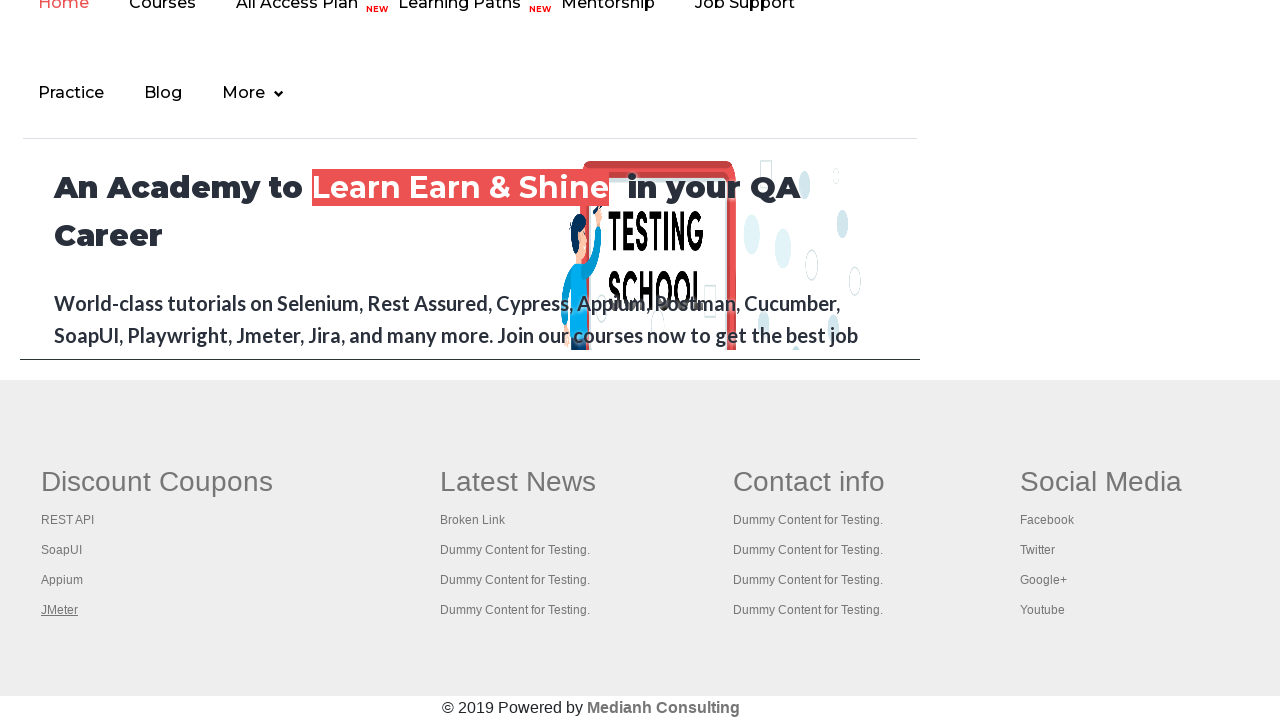

Waited 2 seconds for tab 4 to open
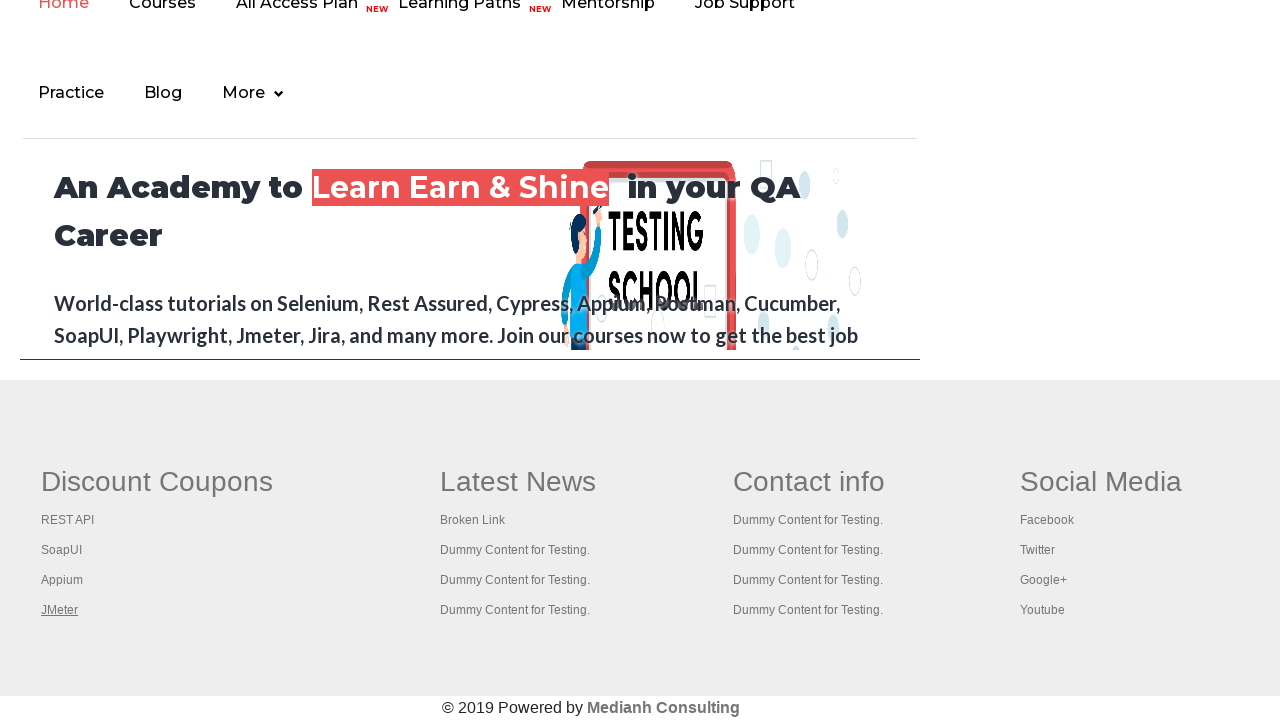

Retrieved all open tabs/pages (5 total)
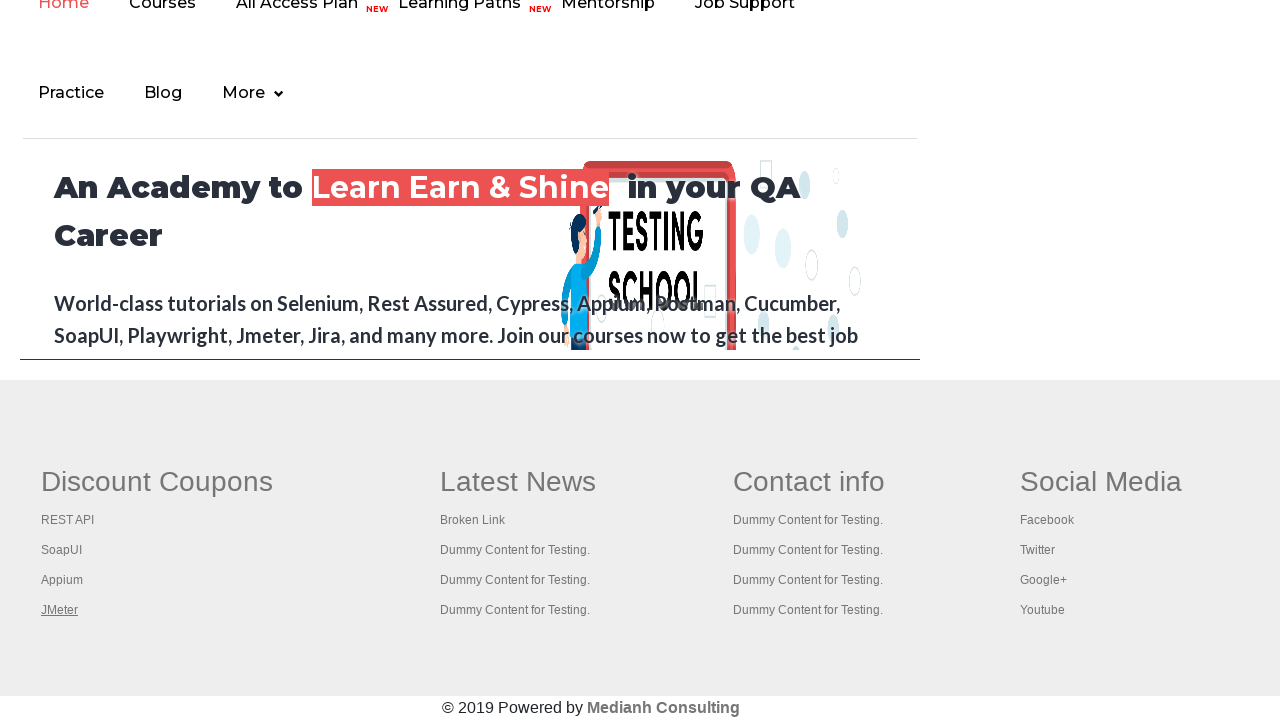

Switched to tab: https://rahulshettyacademy.com/AutomationPractice/
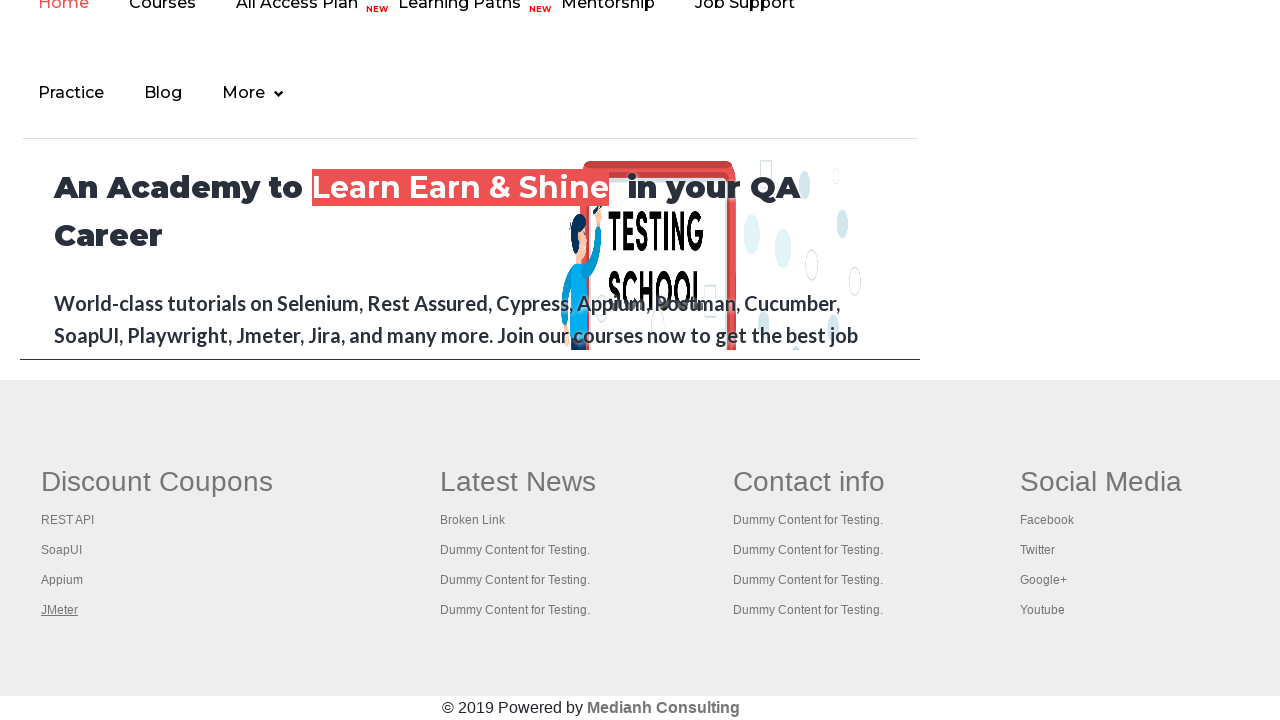

Tab loaded successfully (domcontentloaded state reached)
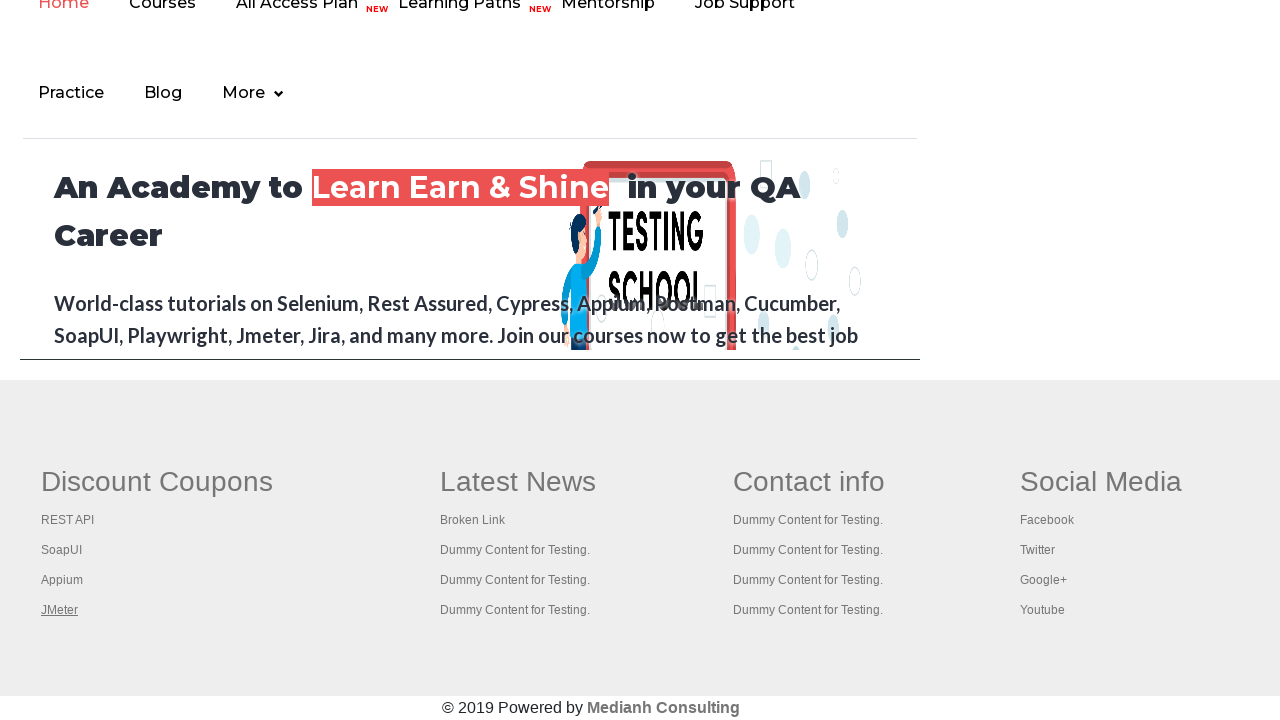

Switched to tab: https://www.restapitutorial.com/
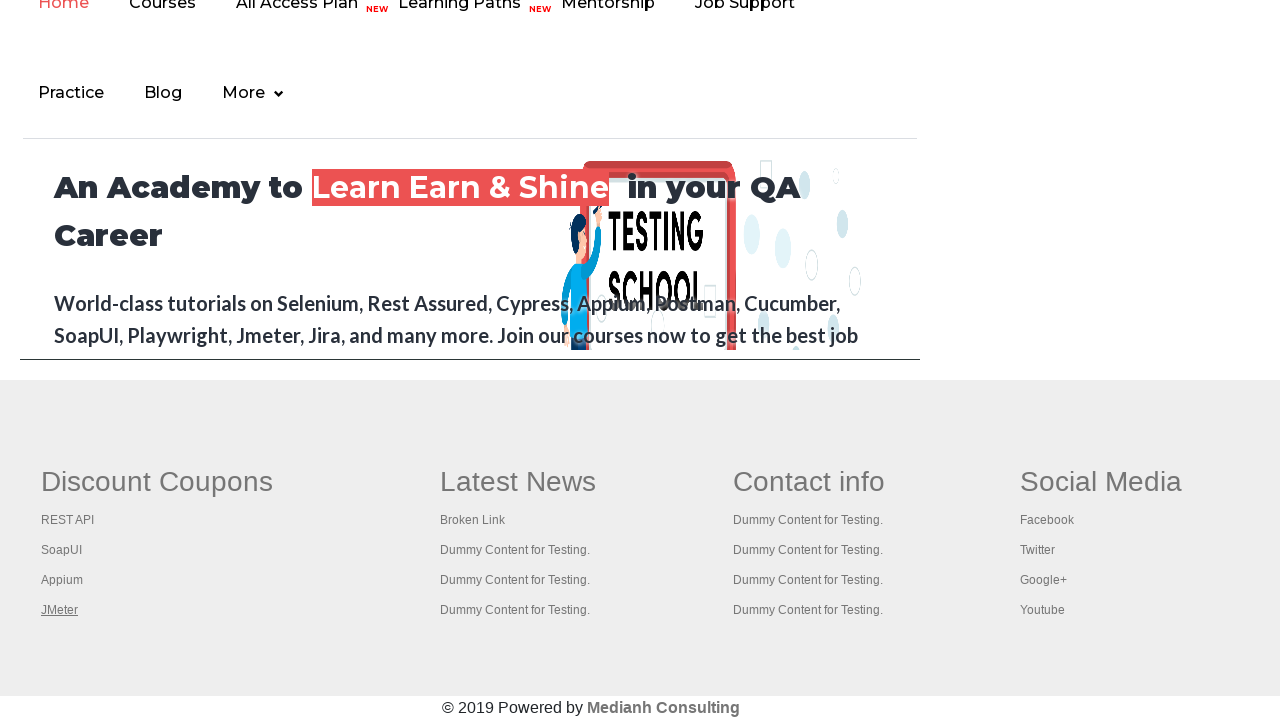

Tab loaded successfully (domcontentloaded state reached)
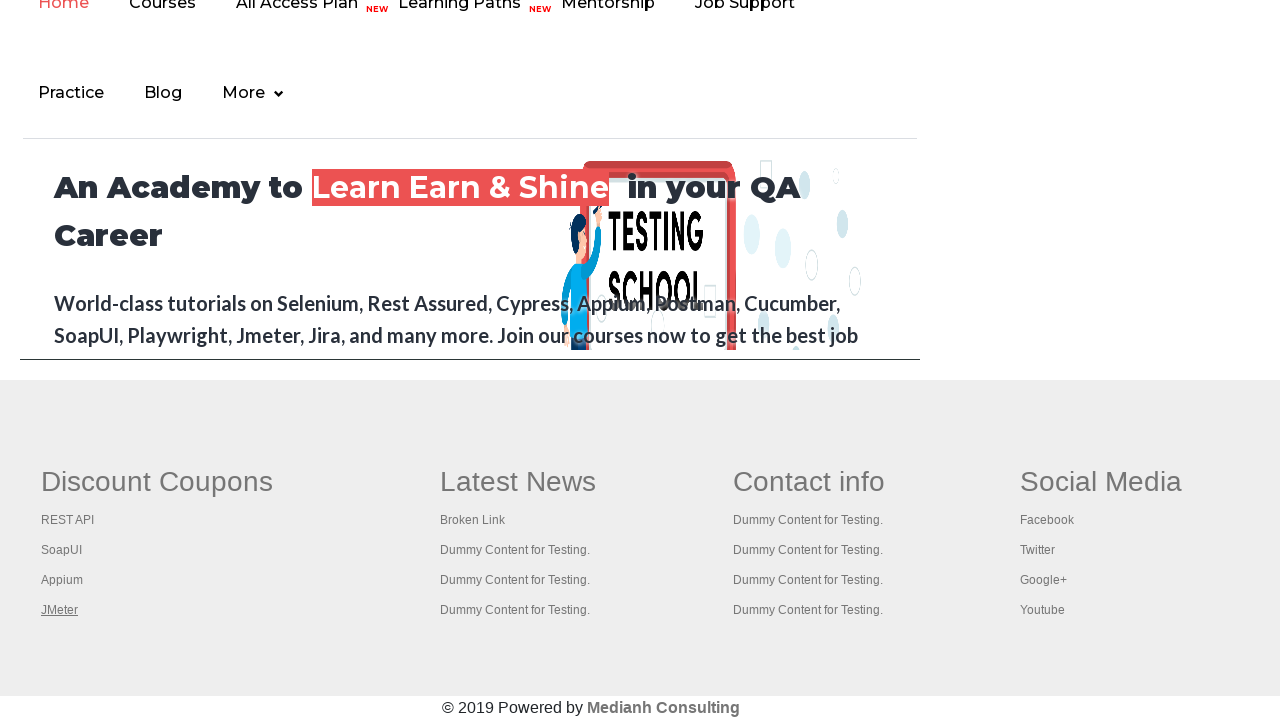

Switched to tab: https://www.soapui.org/
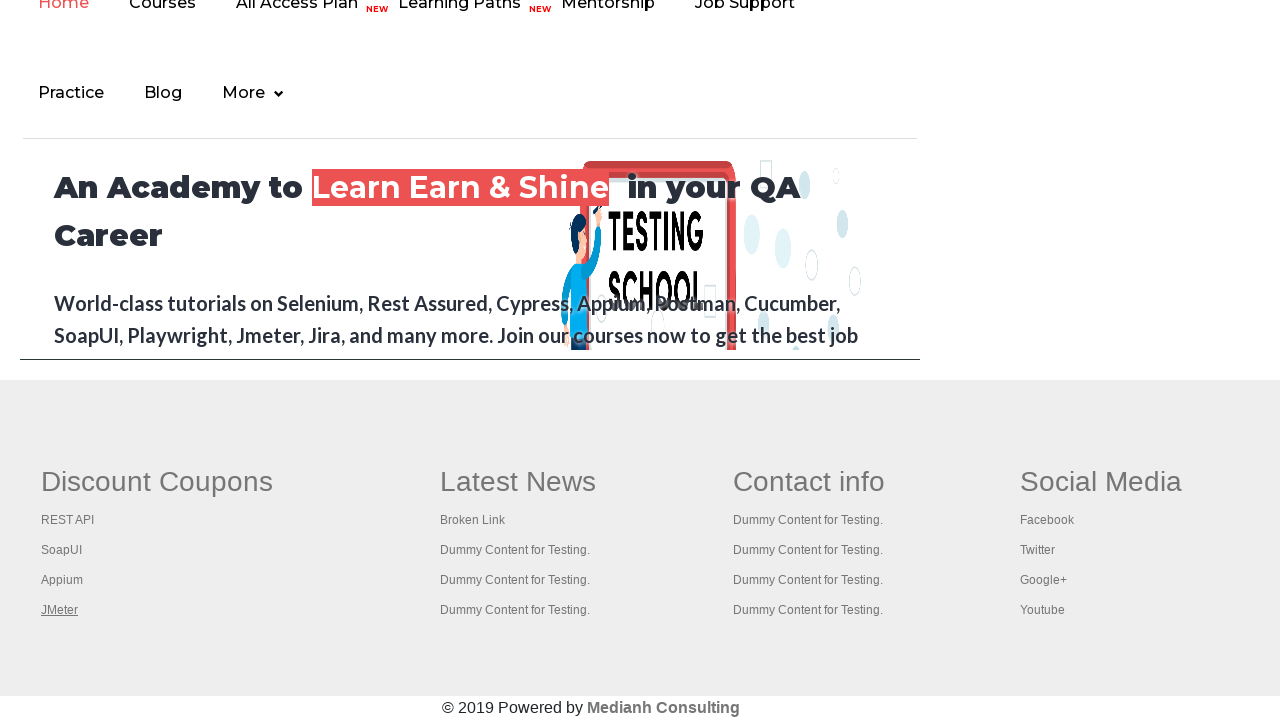

Tab loaded successfully (domcontentloaded state reached)
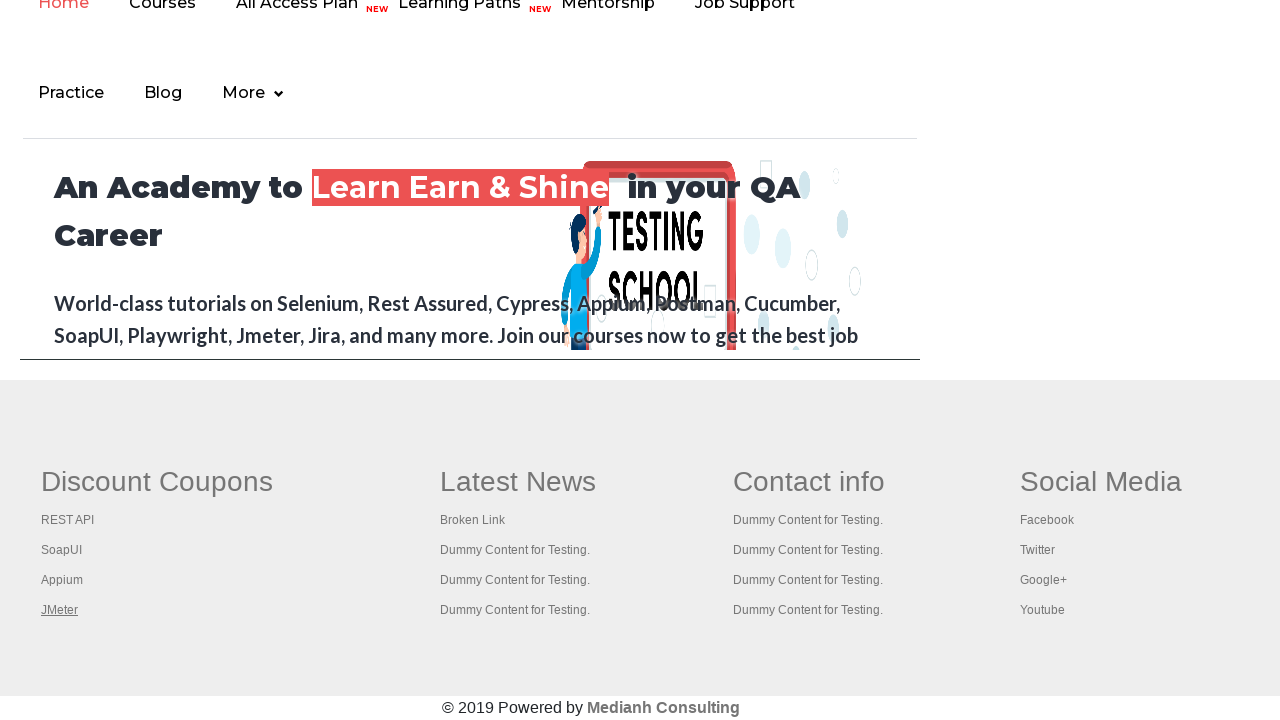

Switched to tab: https://courses.rahulshettyacademy.com/p/appium-tutorial
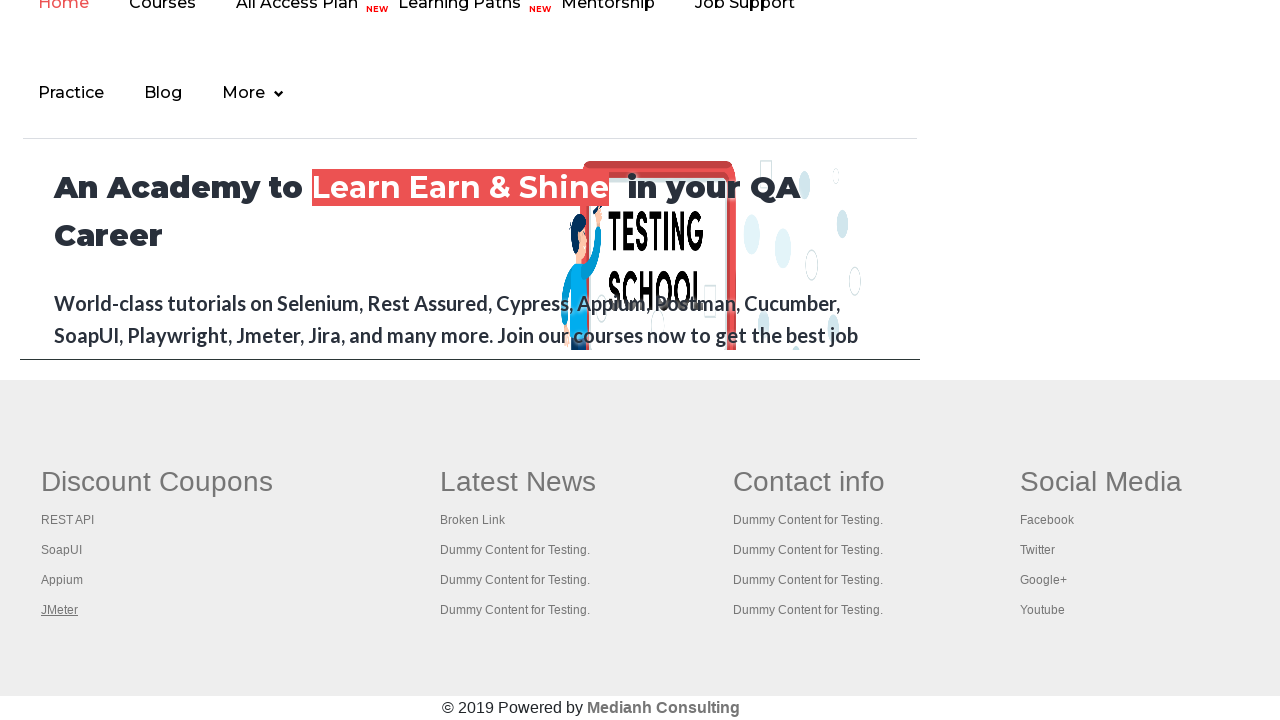

Tab loaded successfully (domcontentloaded state reached)
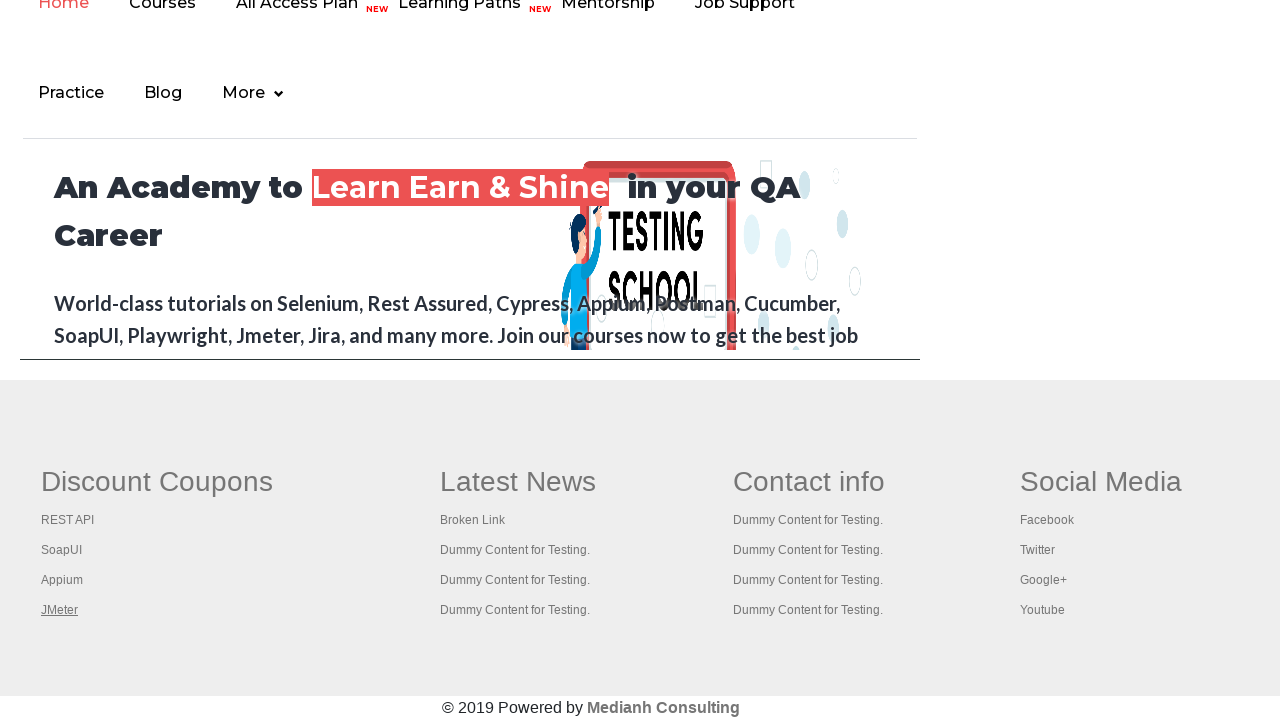

Switched to tab: https://jmeter.apache.org/
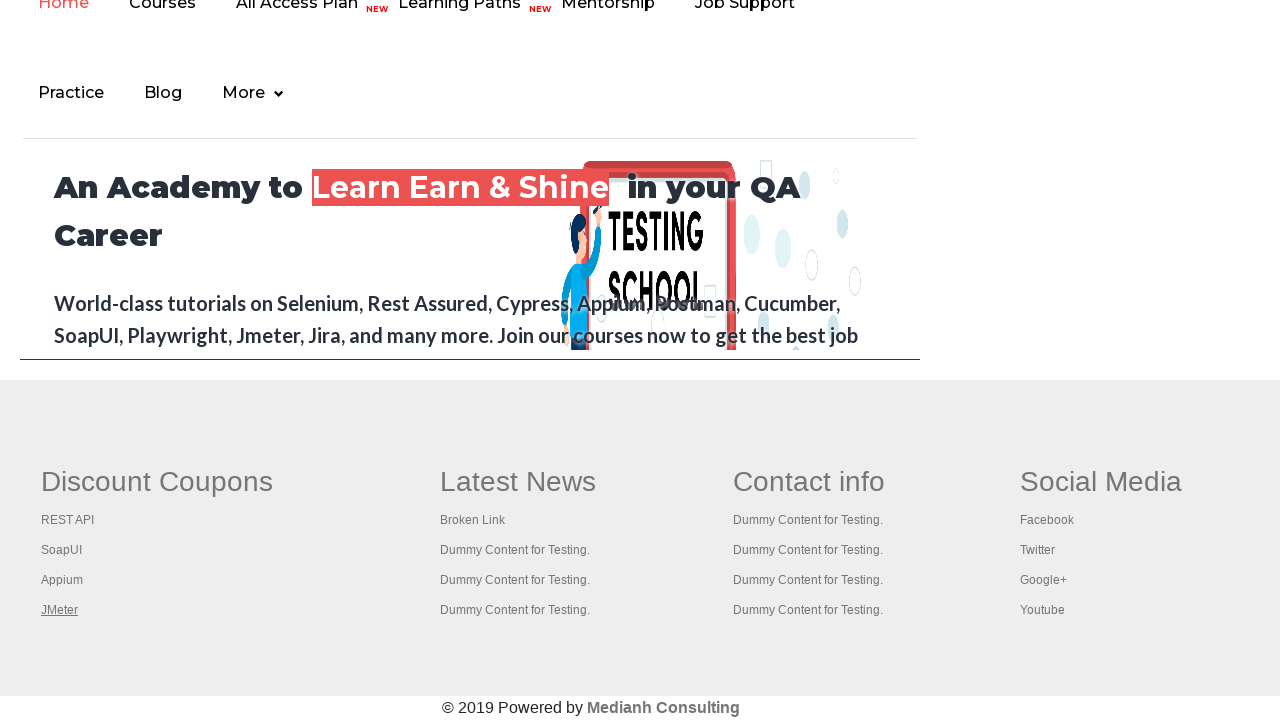

Tab loaded successfully (domcontentloaded state reached)
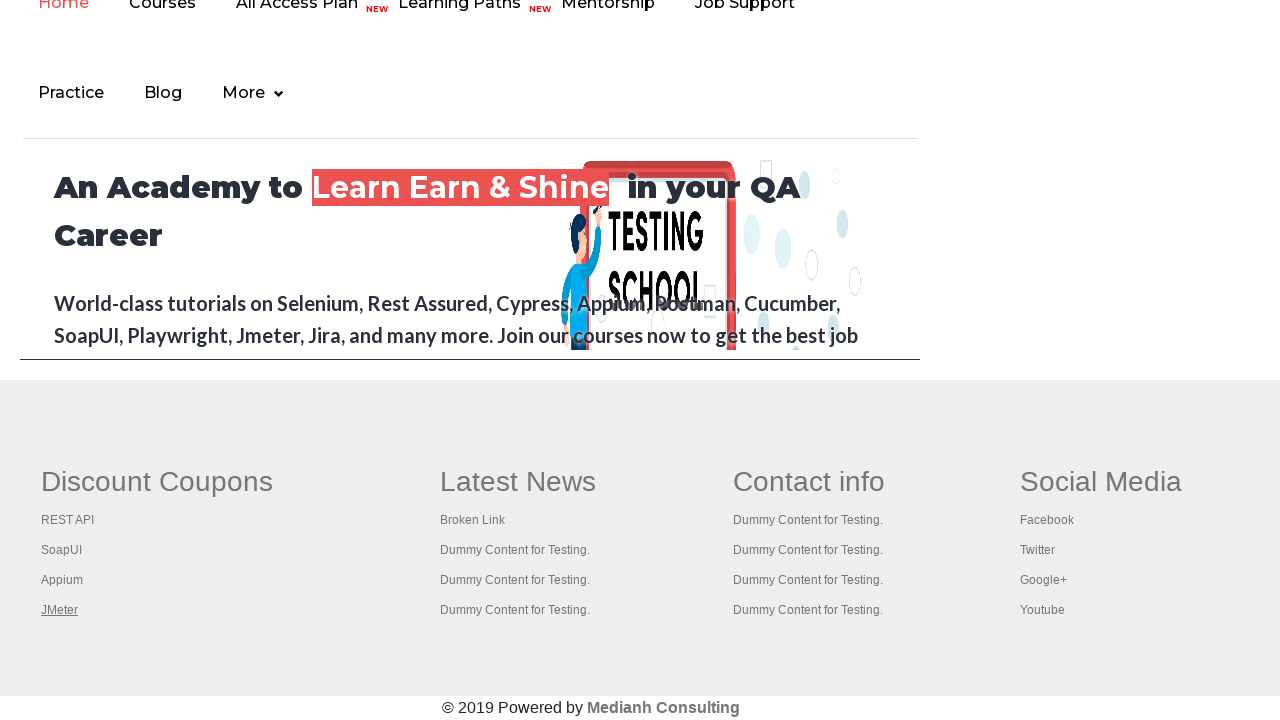

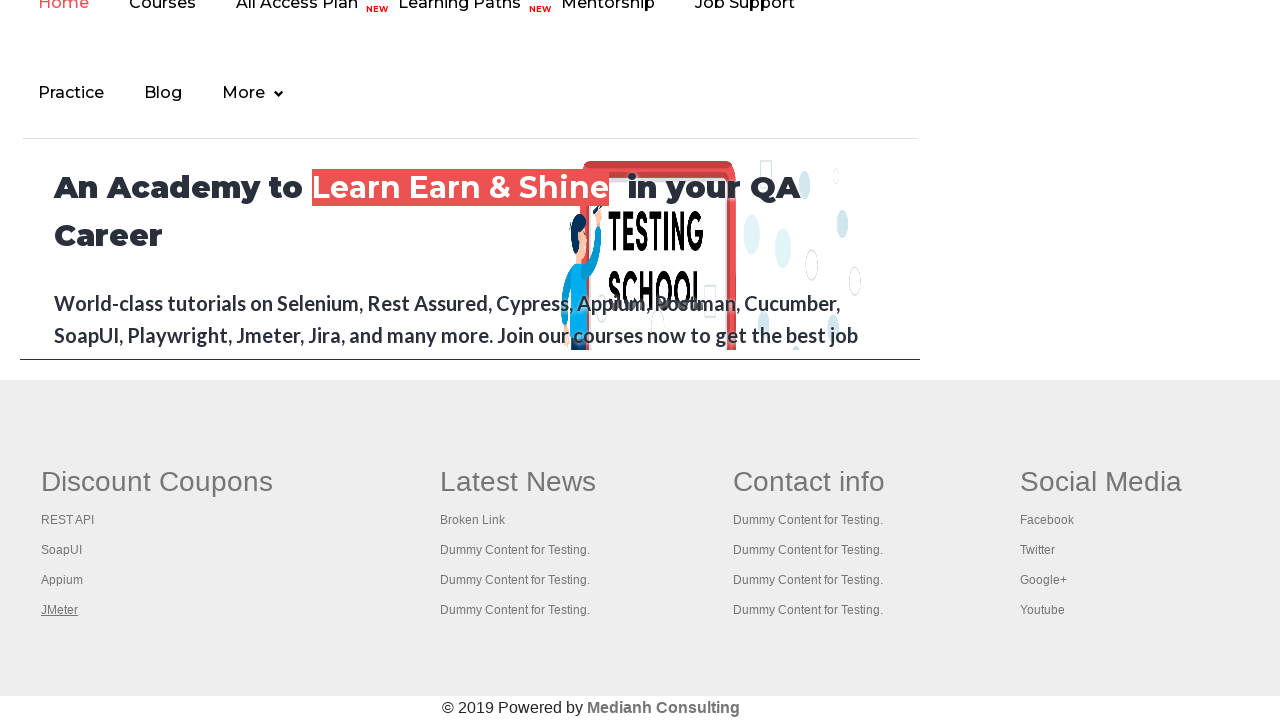